Tests dropdown selection functionality by reading two numbers from the page, calculating their sum, selecting the result from a dropdown, and clicking submit

Starting URL: http://suninjuly.github.io/selects1.html

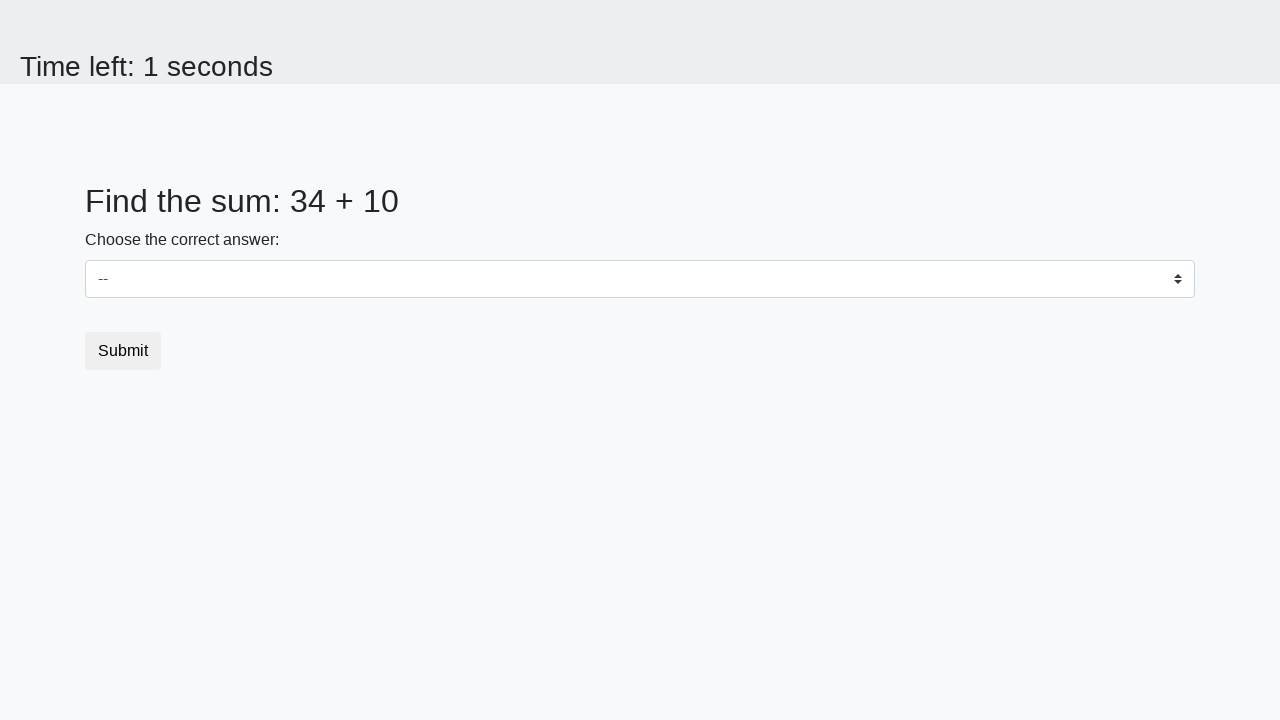

Read first number from #num1 element
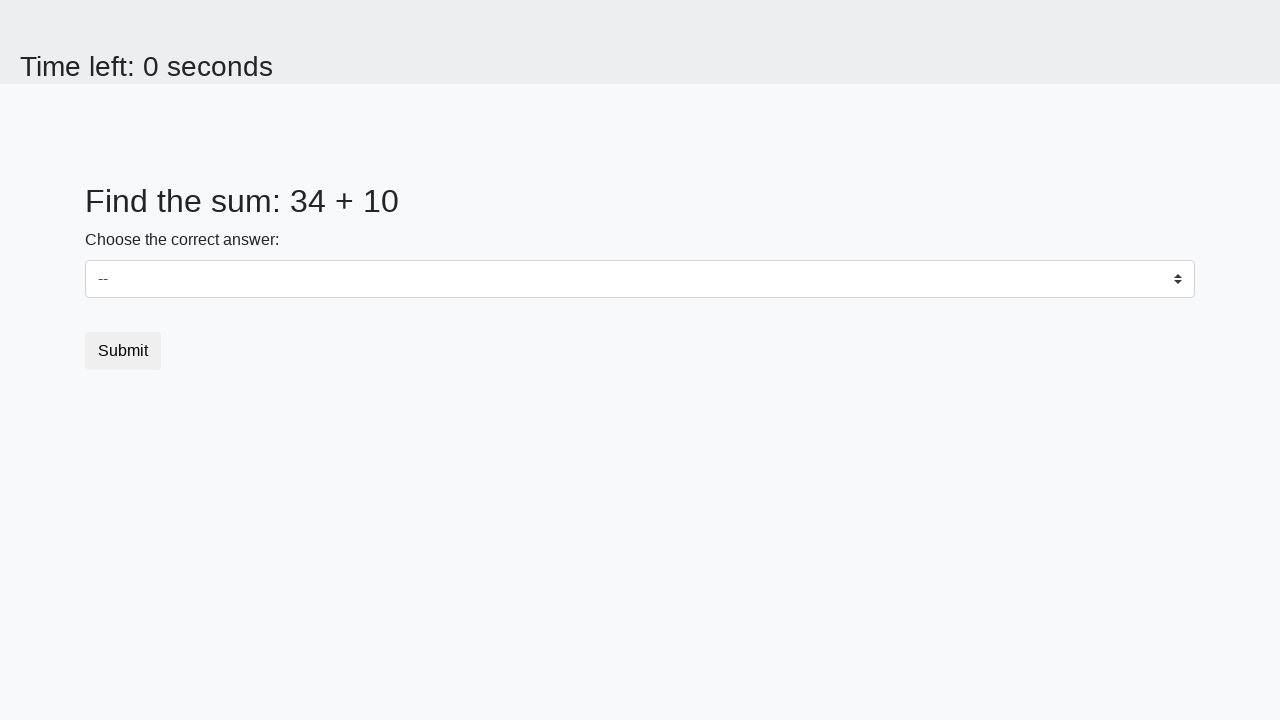

Read second number from #num2 element
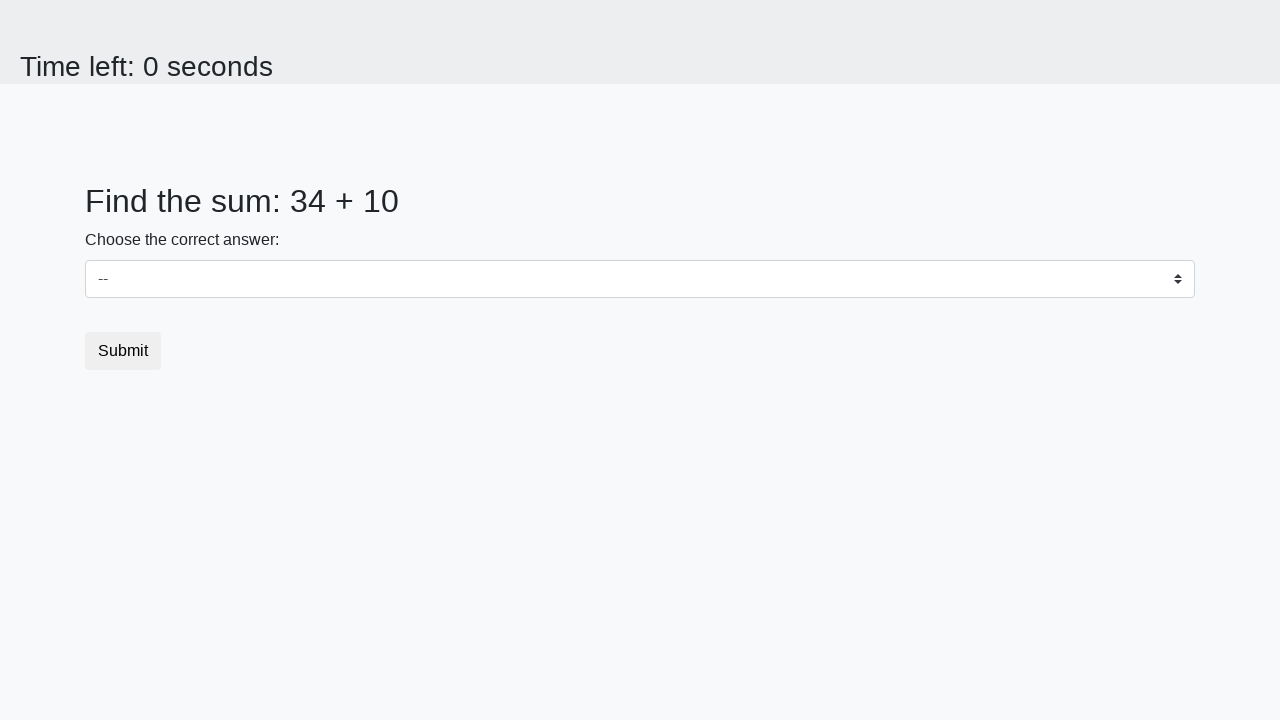

Calculated sum: 34 + 10 = 44
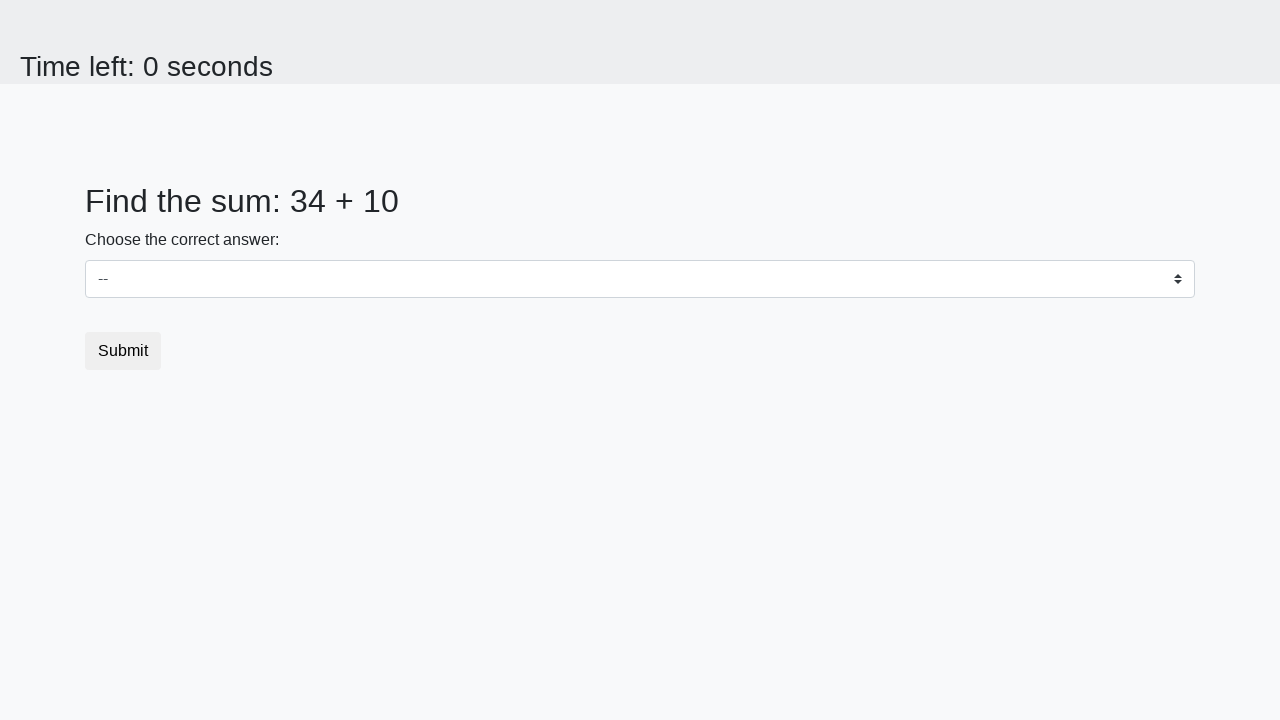

Selected dropdown option with value '44' on #dropdown
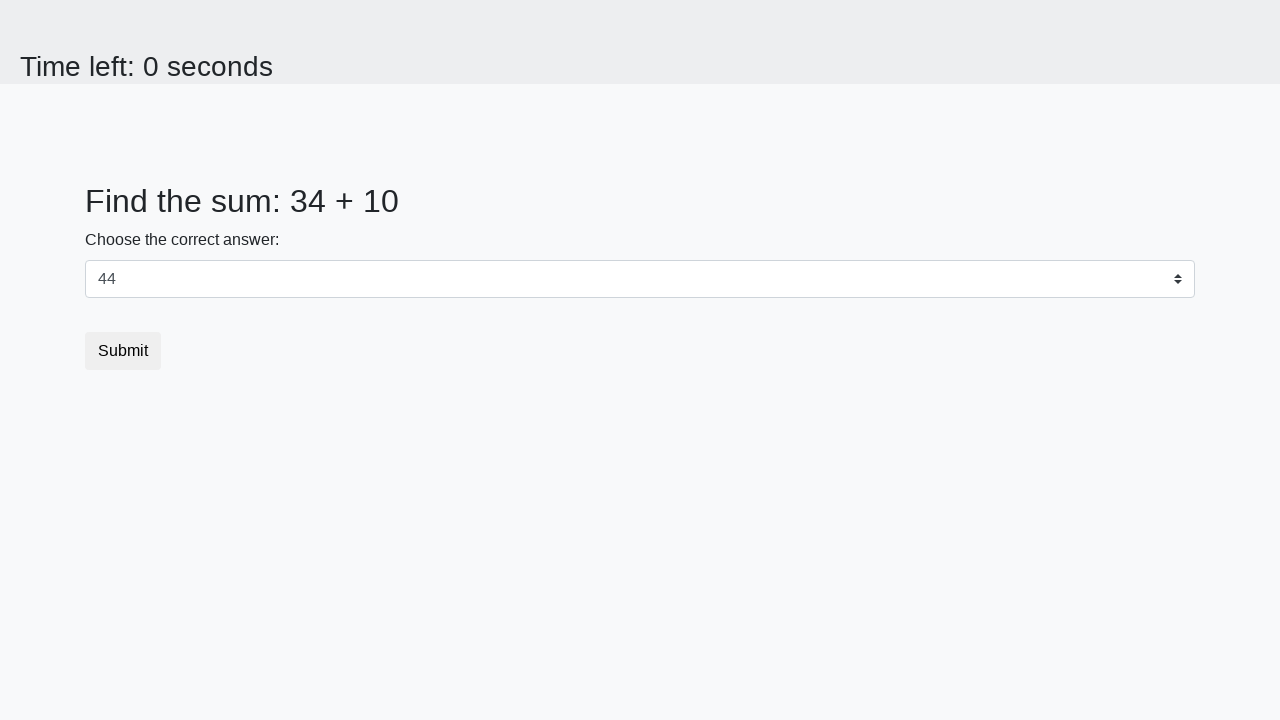

Clicked submit button at (123, 351) on .btn.btn-default
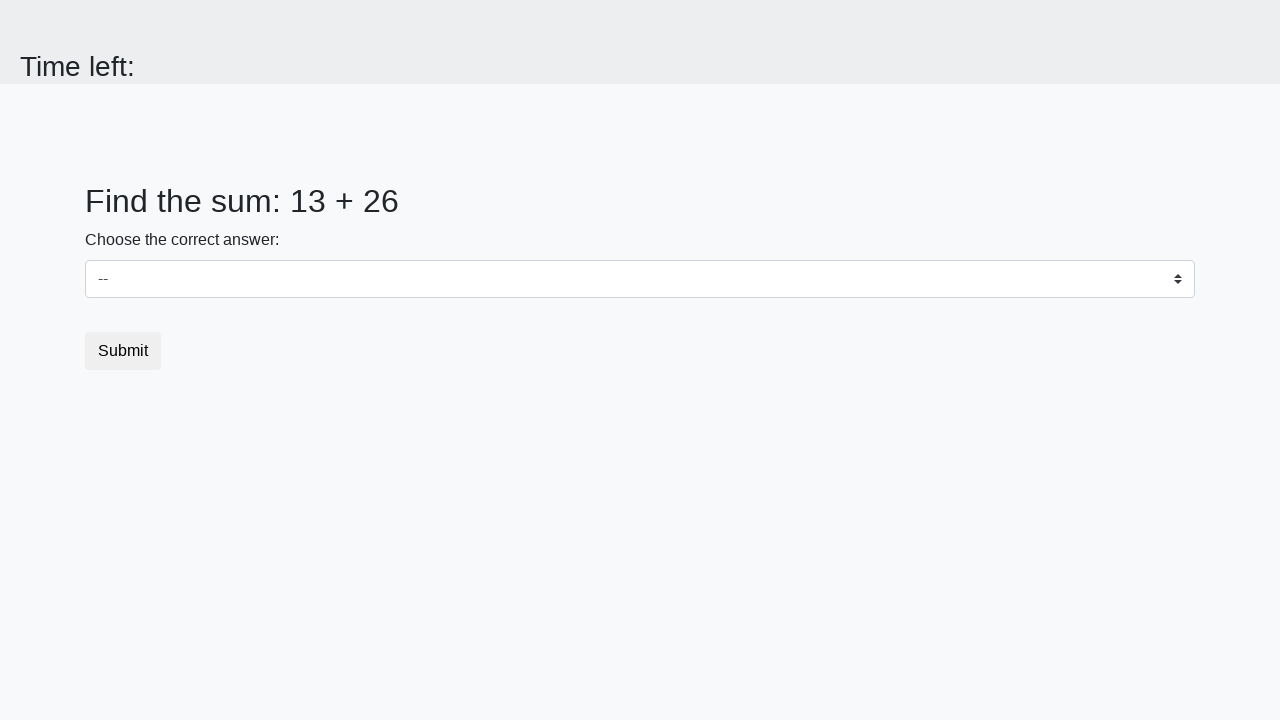

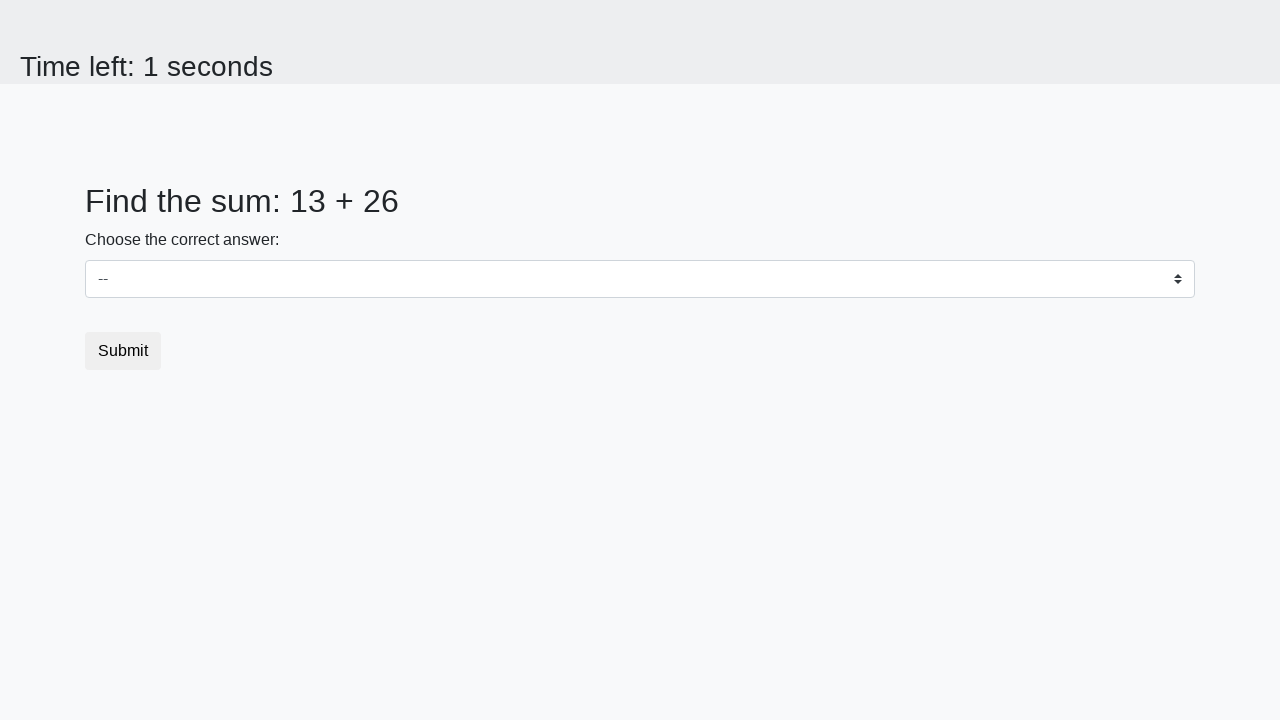